Tests table sorting by navigating to Simple table page and clicking the column header to reorder values.

Starting URL: https://letcode.in/

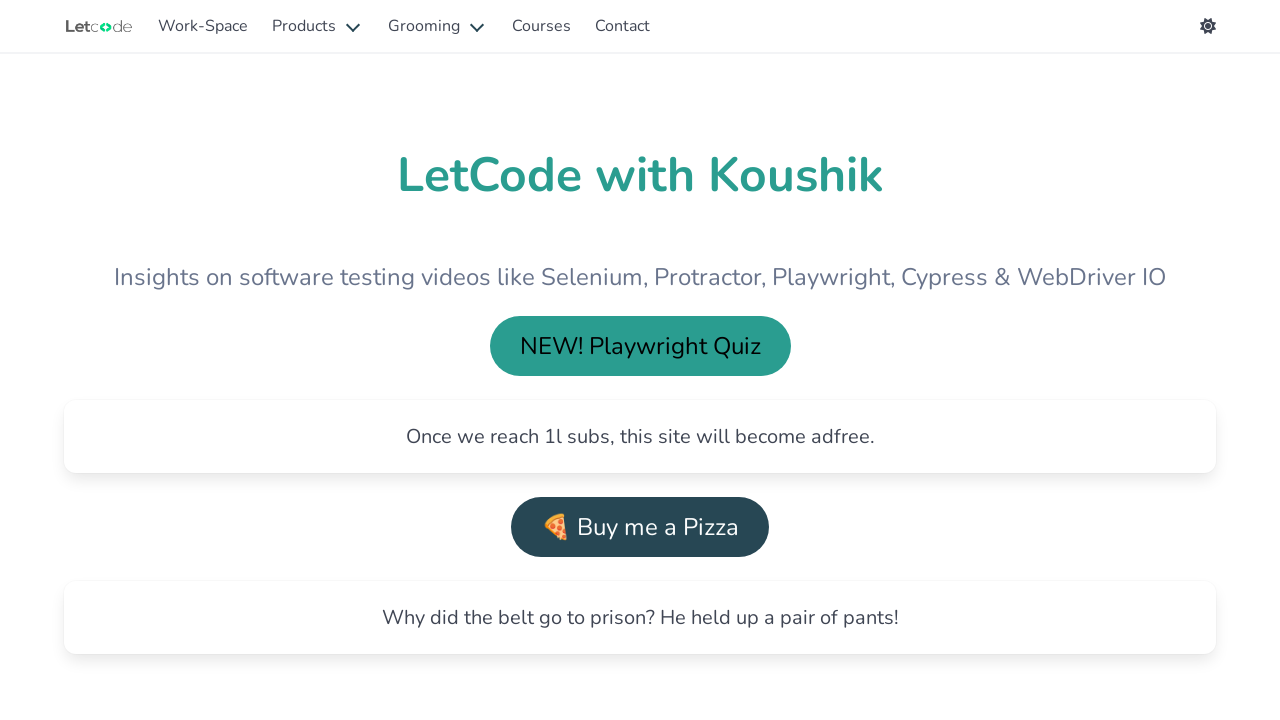

Clicked 'Explore Workspace' link at (346, 360) on internal:role=link[name="Explore Workspace"i]
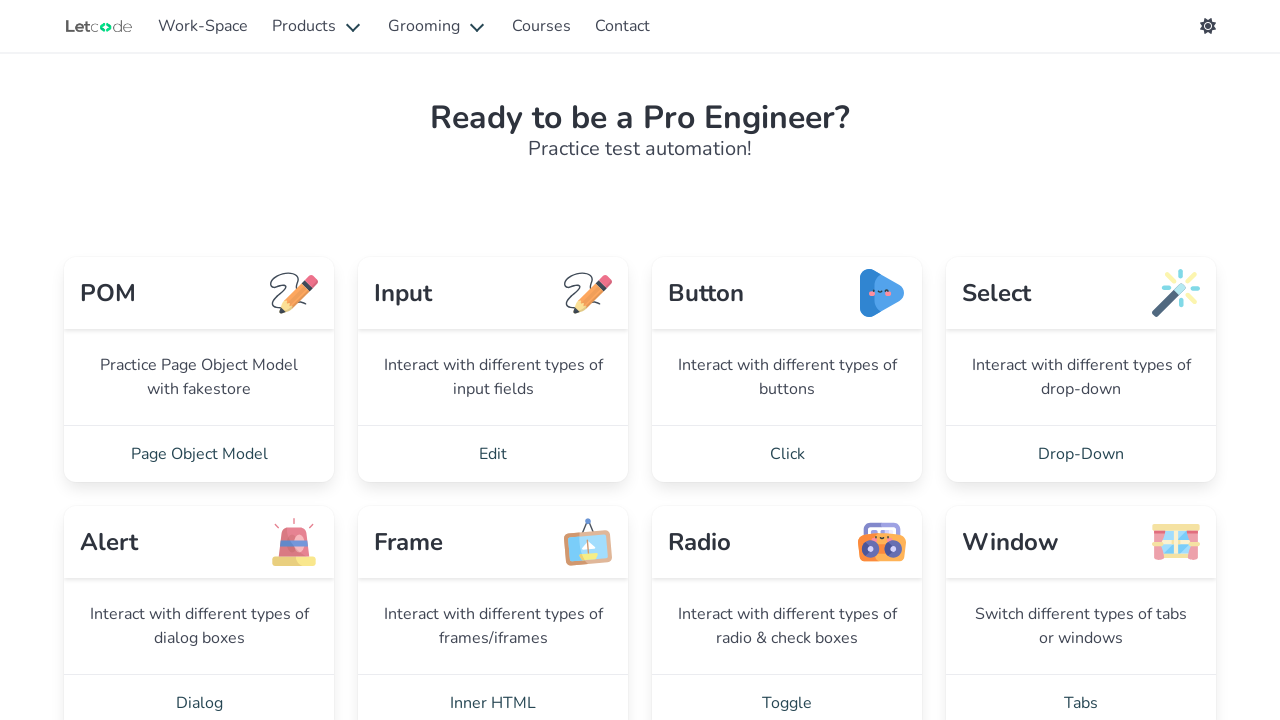

Clicked 'Simple table' link to navigate to table page at (1081, 360) on internal:role=link[name="Simple table"i]
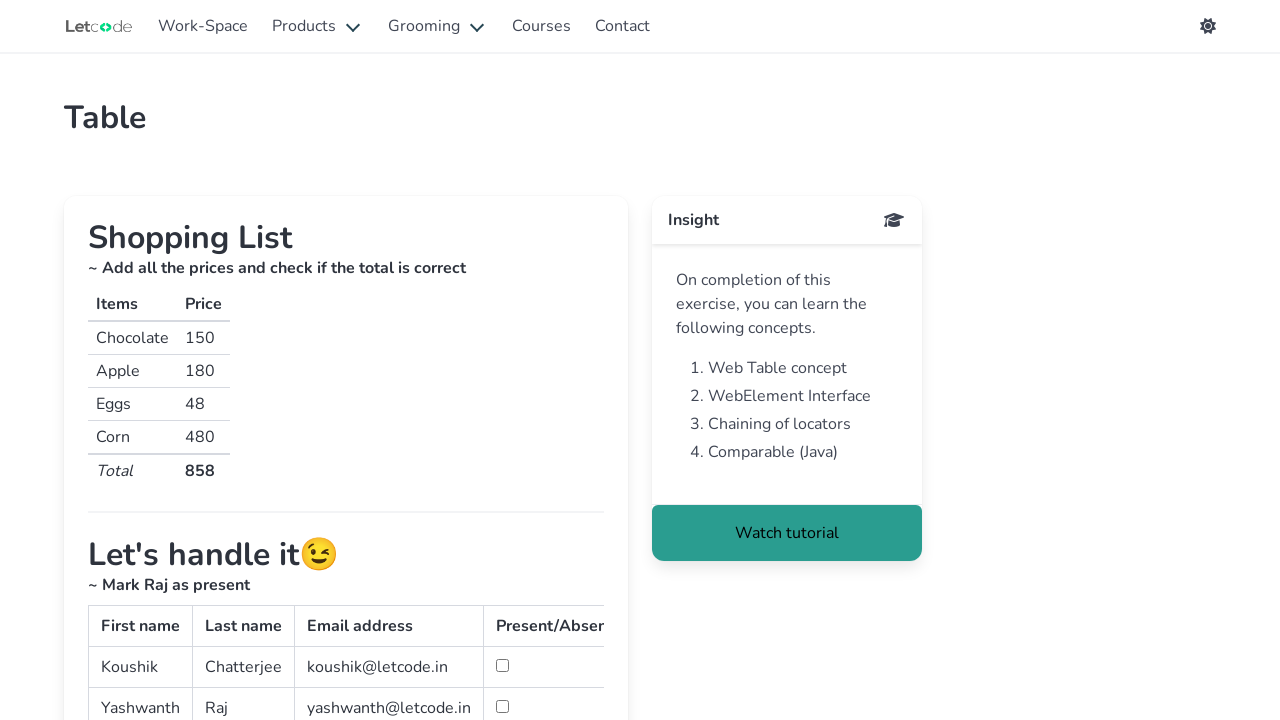

Located the dessert table element
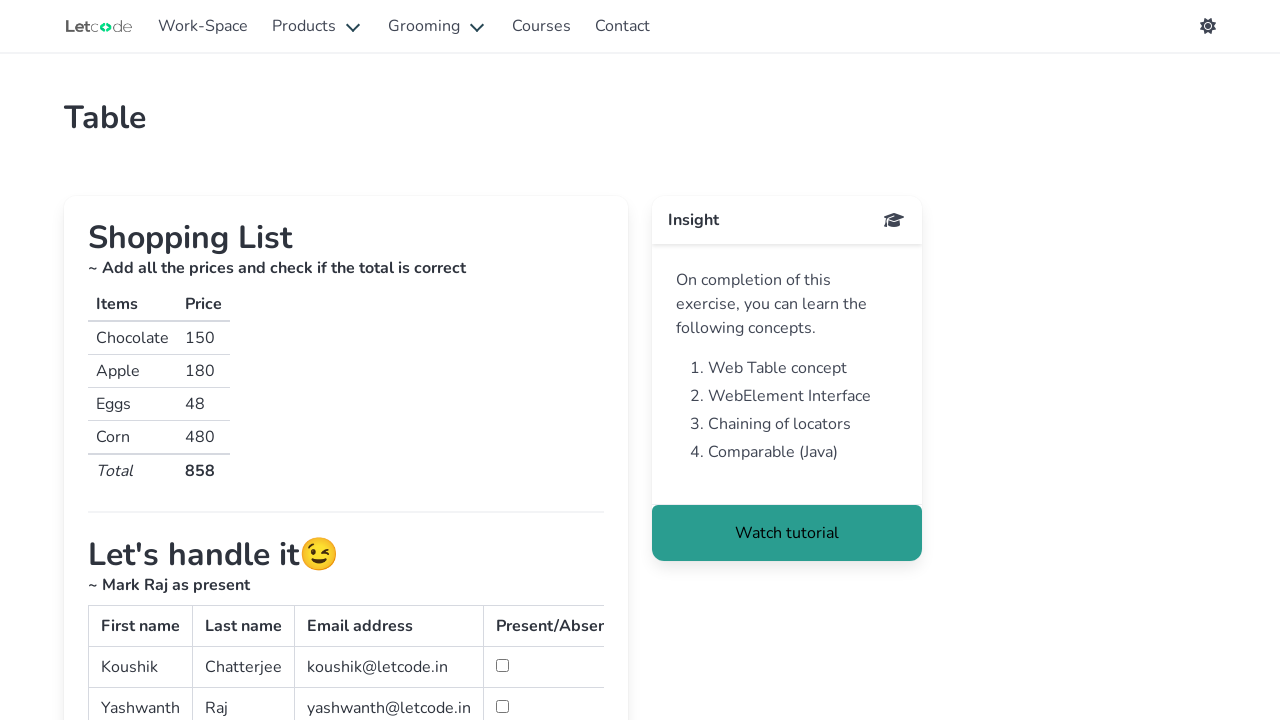

Clicked 'Dessert (100g)' column header to sort table values at (142, 360) on table:has(th:has-text("Dessert (100g)")) >> th:has-text("Dessert (100g)")
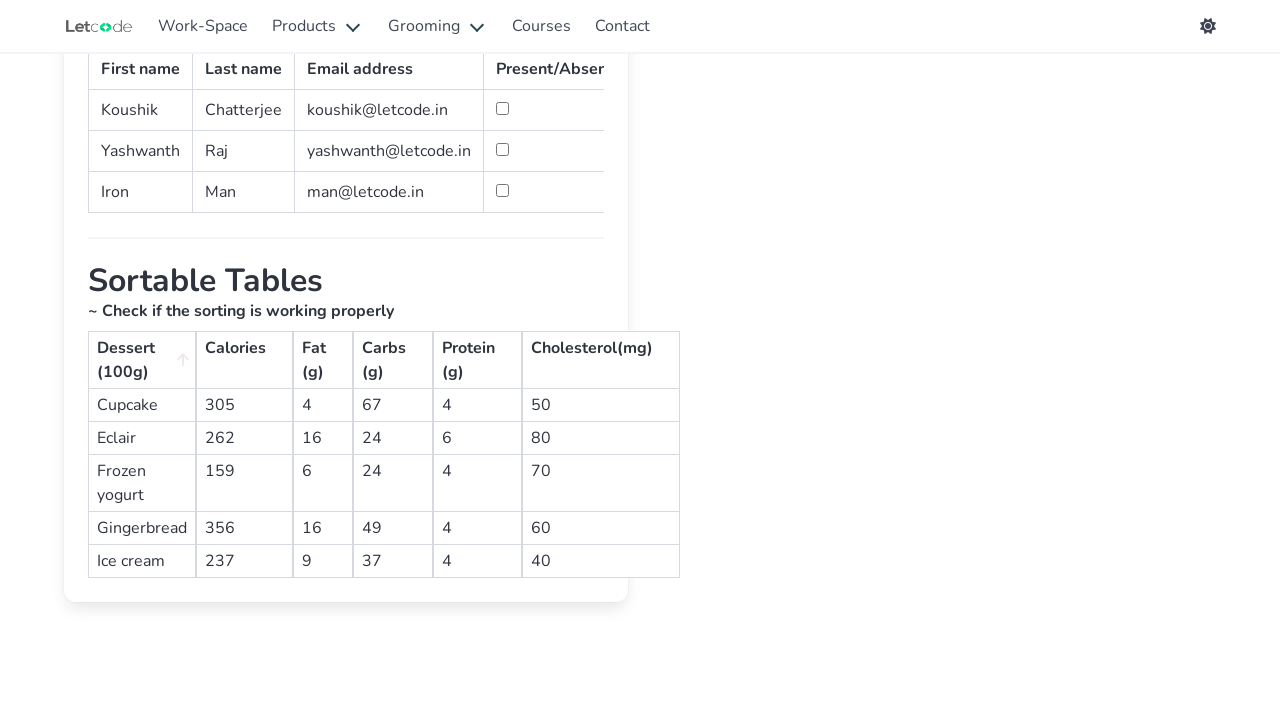

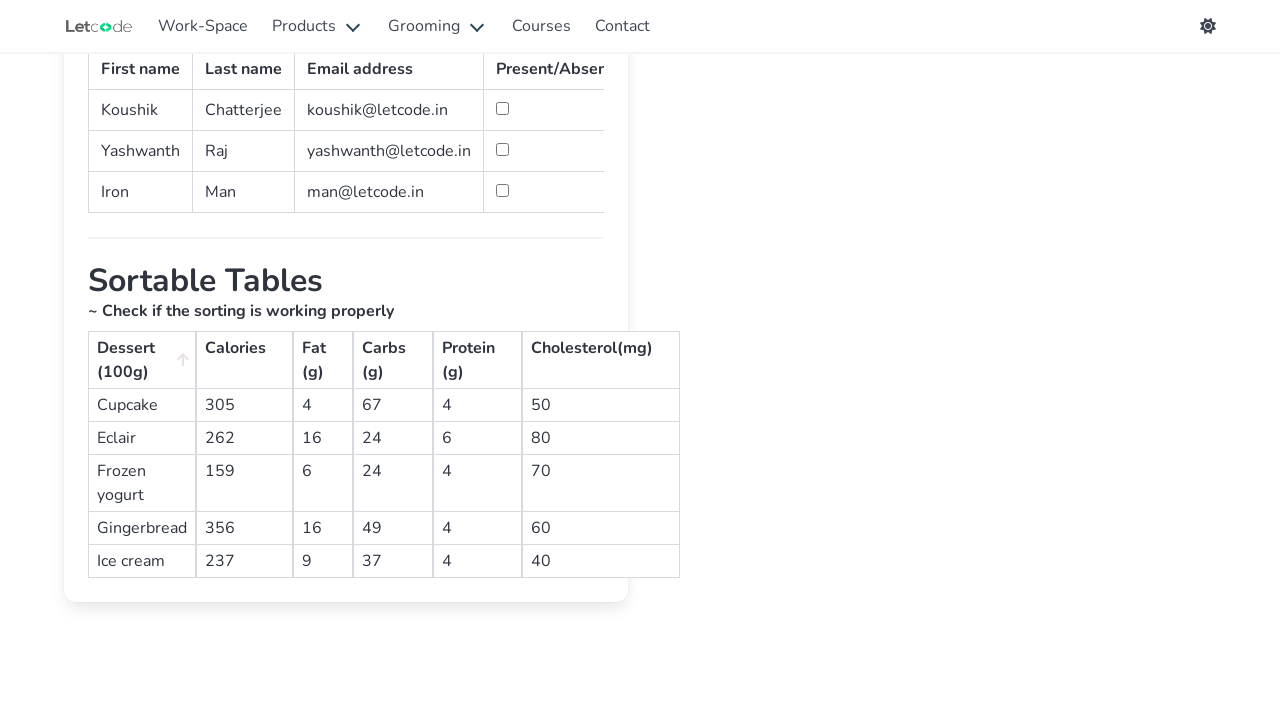